Waits for price to drop to 100 or below, books the item, solves a math captcha, and submits the answer

Starting URL: http://suninjuly.github.io/explicit_wait2.html

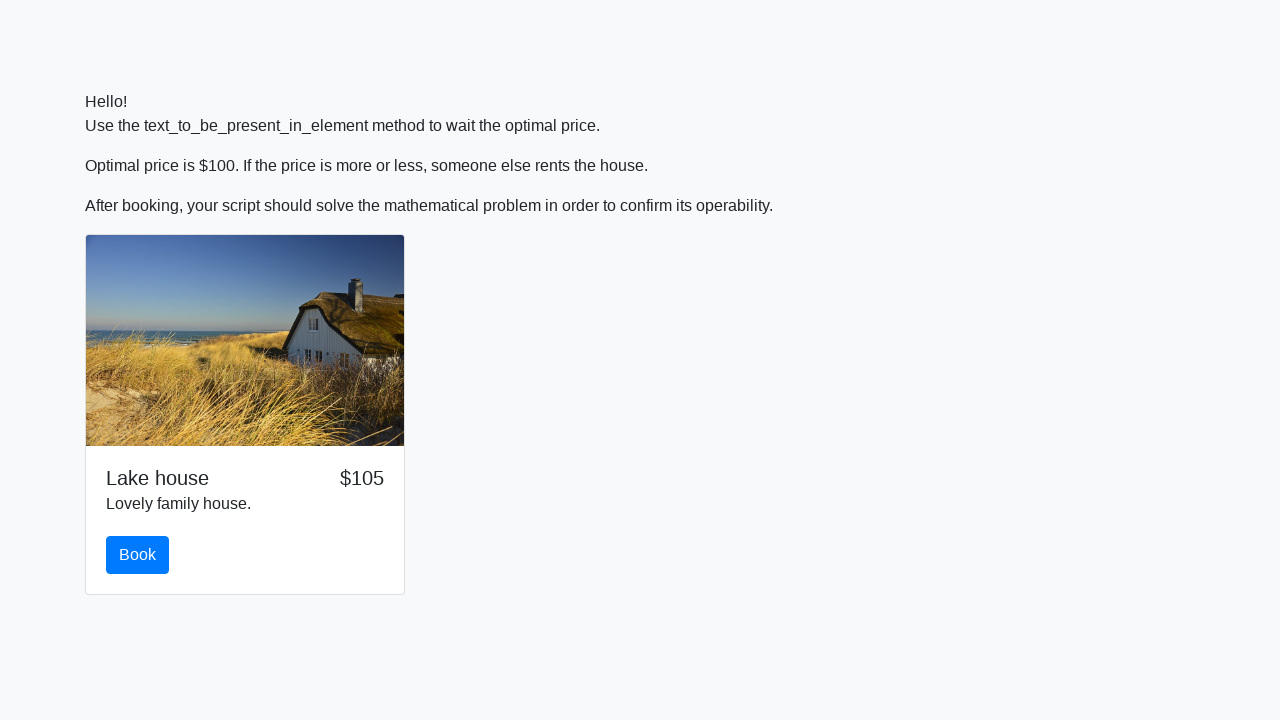

Price element became visible
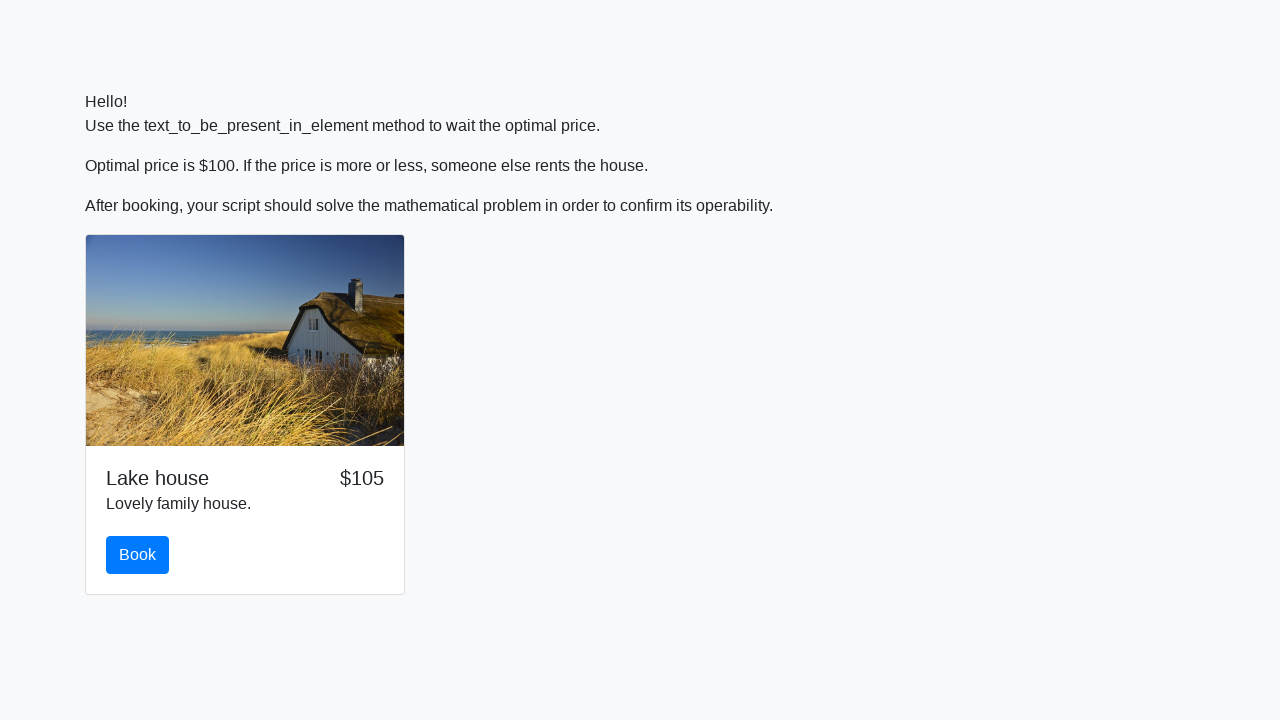

Price dropped to 100, which is <= 100
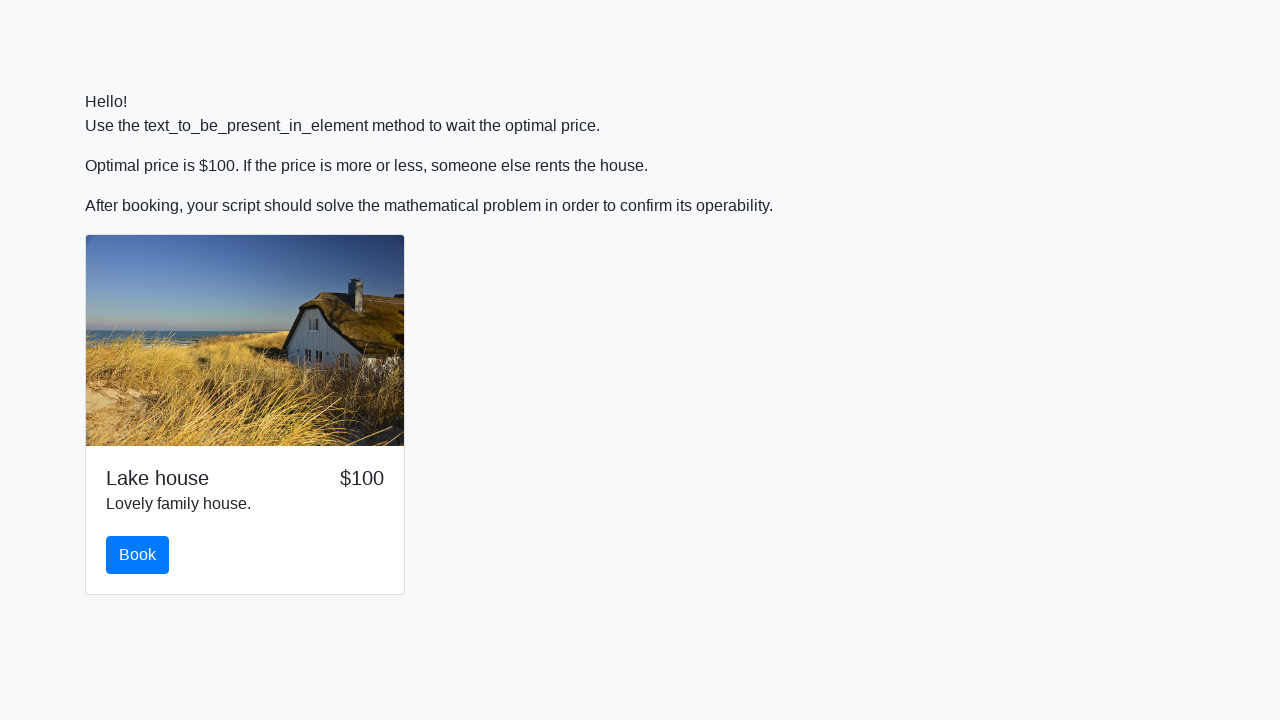

Clicked the book button at (138, 555) on #book
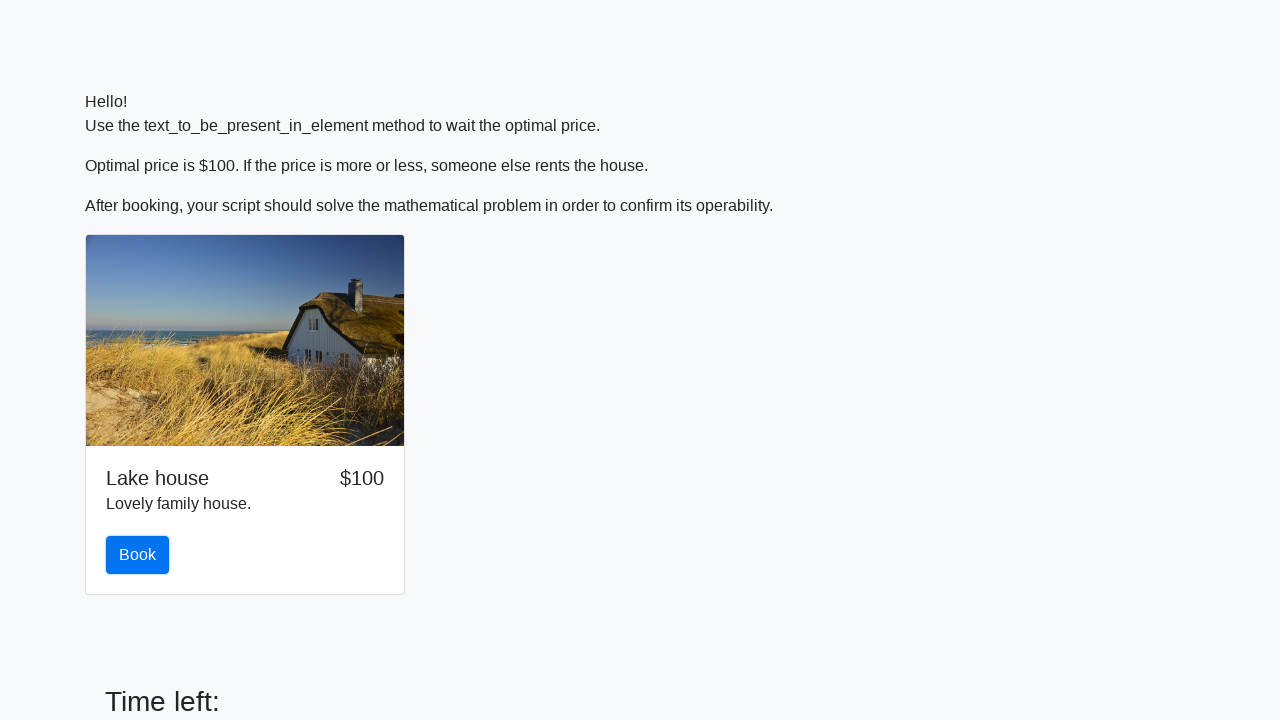

Input value element became visible
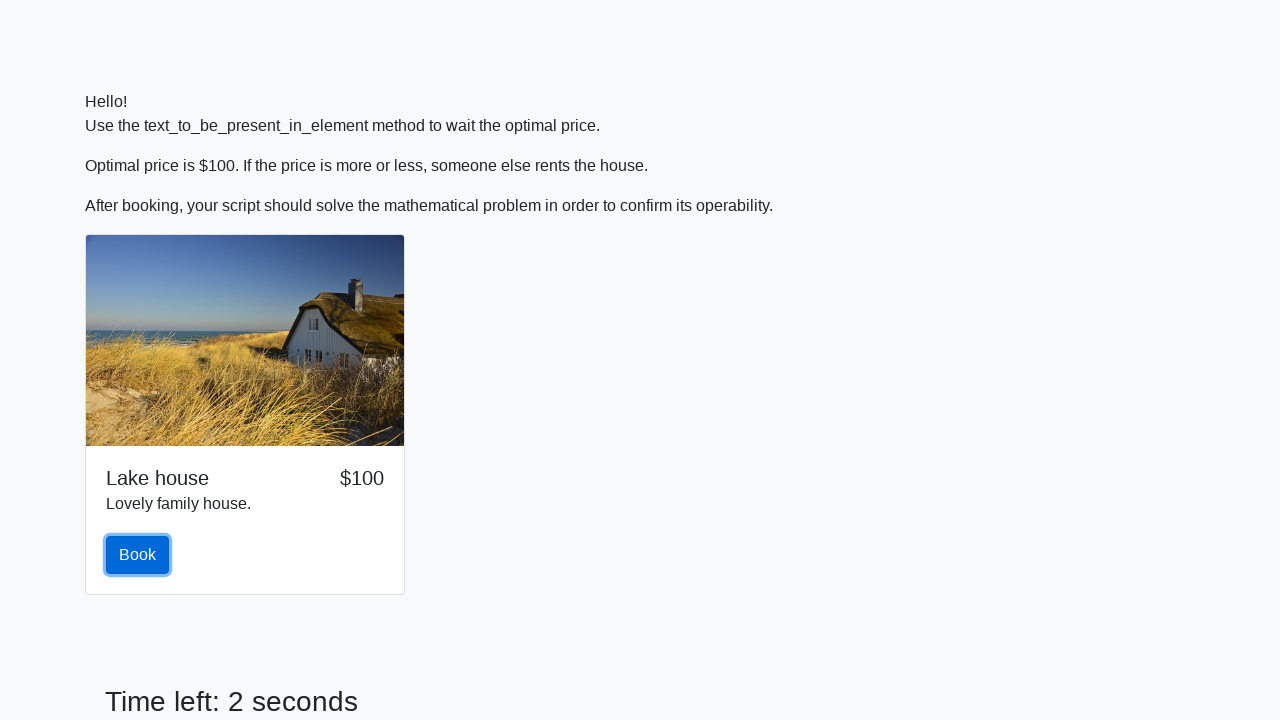

Calculated math captcha answer: 2.328897302315188
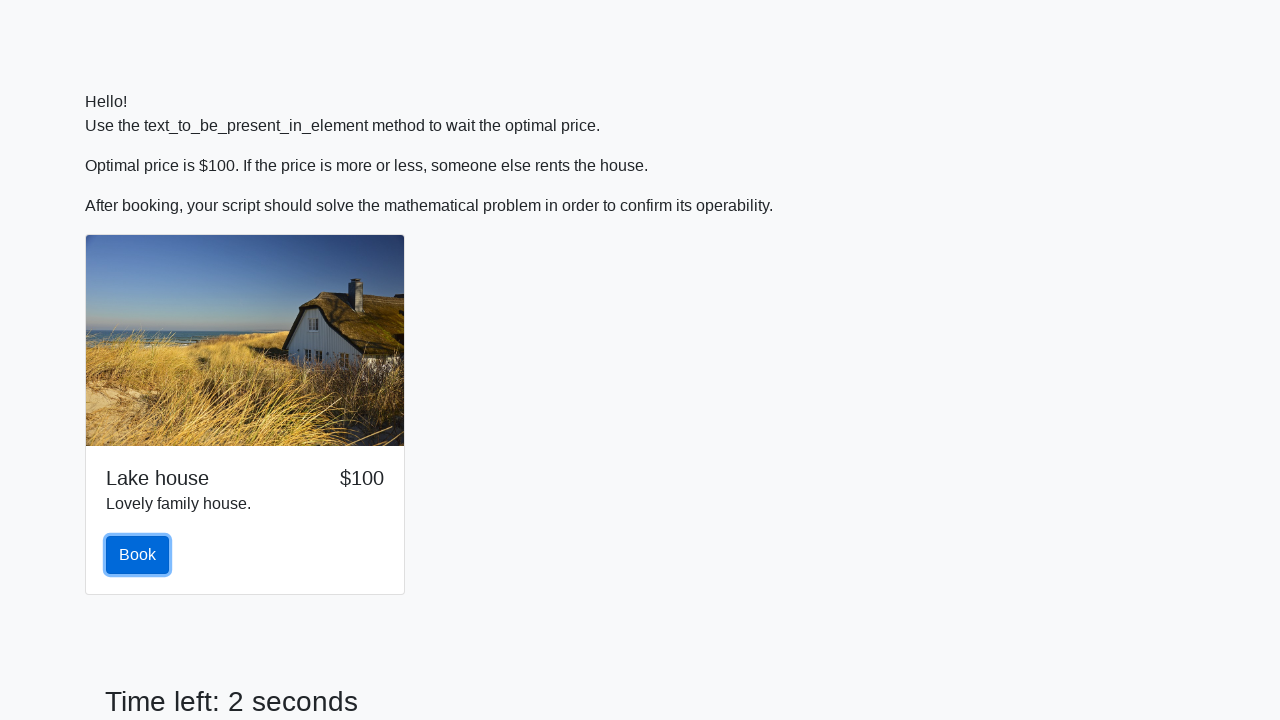

Filled answer field with calculated value on #answer
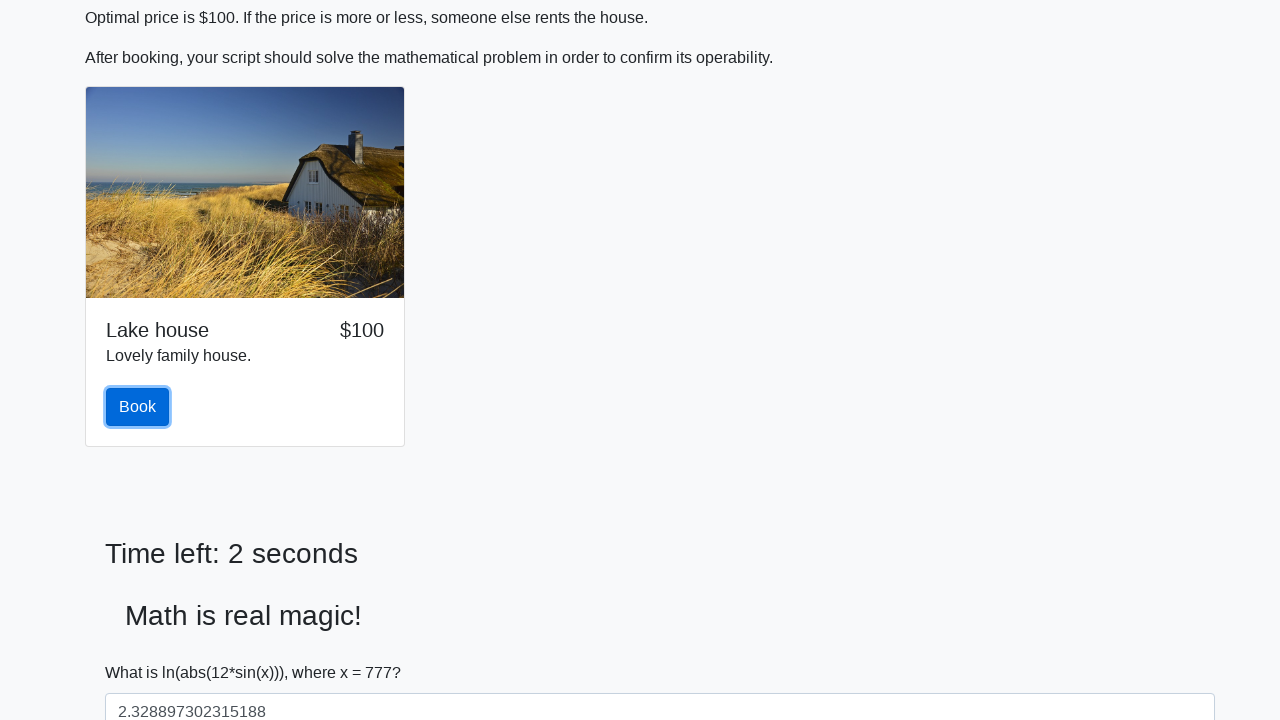

Clicked solve button to submit answer at (143, 651) on #solve
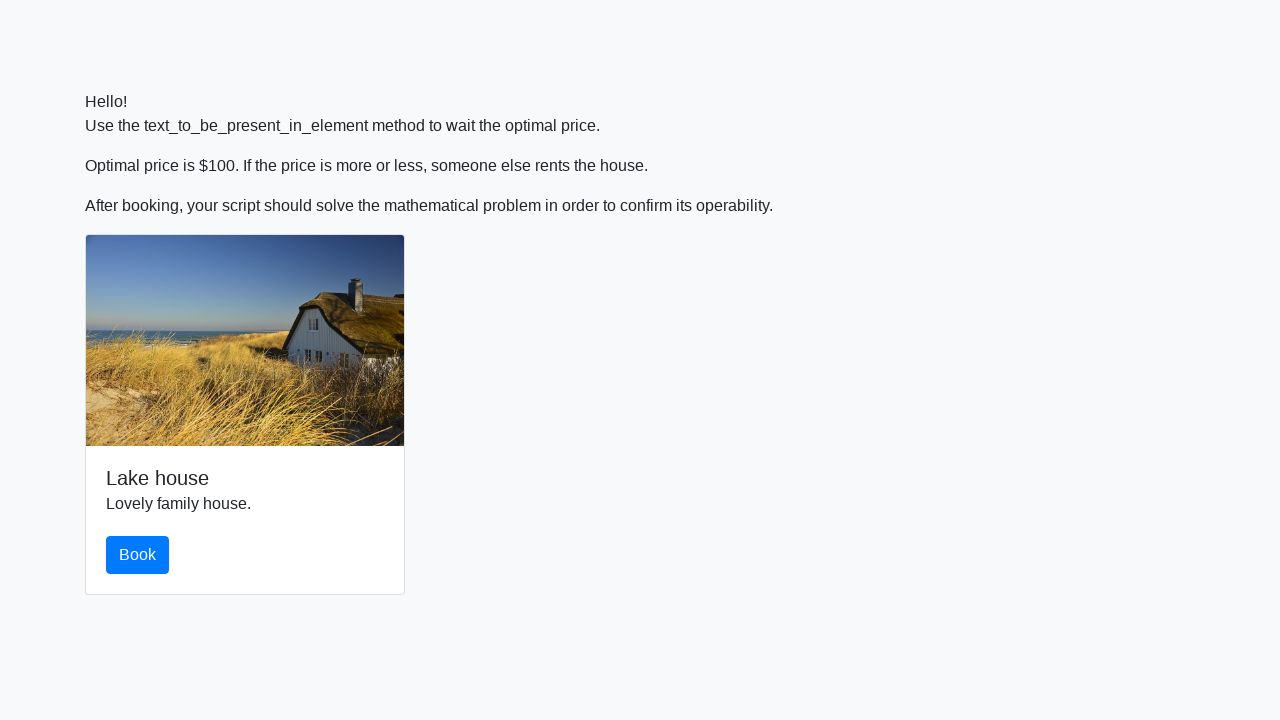

Alert dialog accepted
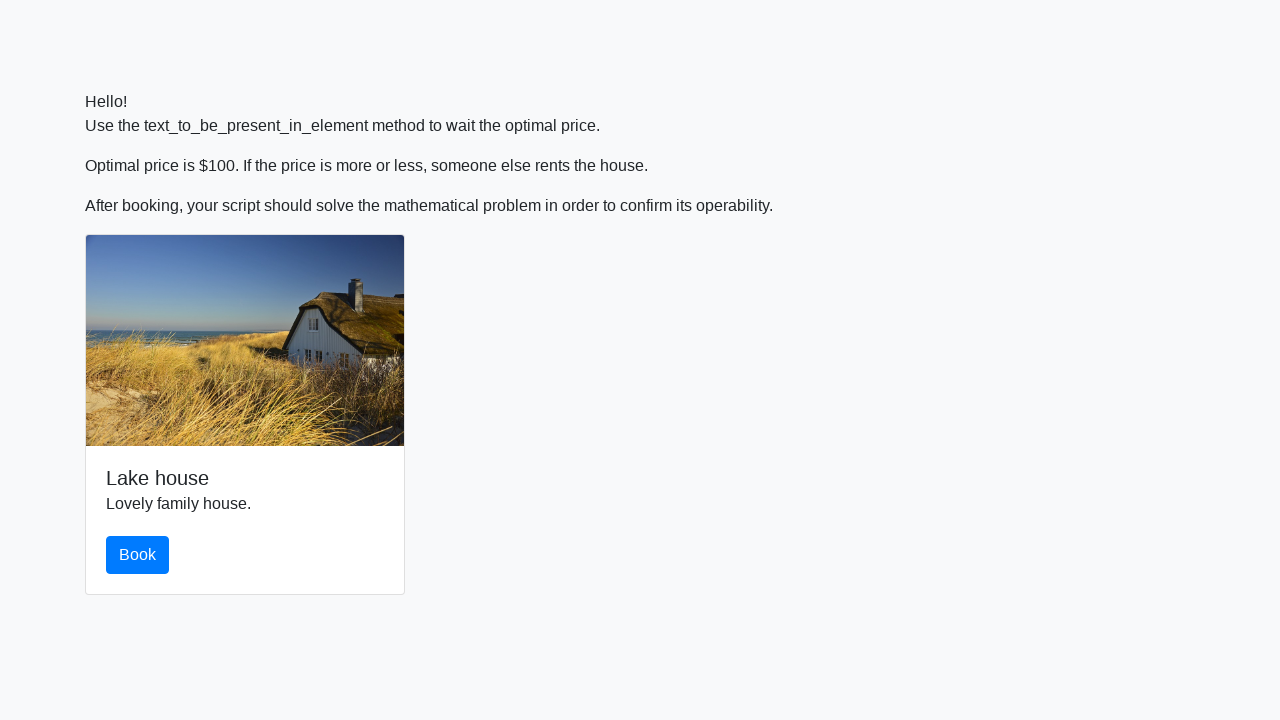

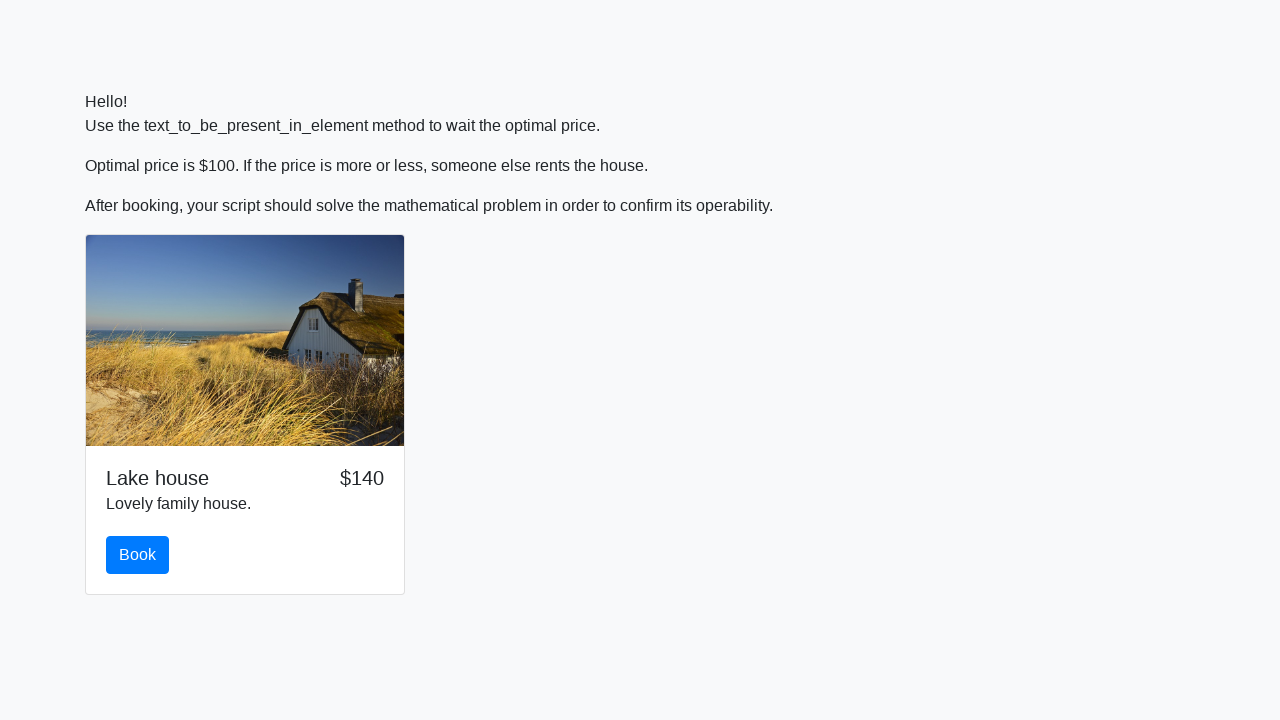